Tests multiple window handling by clicking a link that opens a new window, switching to that window, and verifying the expected text content is displayed.

Starting URL: https://the-internet.herokuapp.com/windows

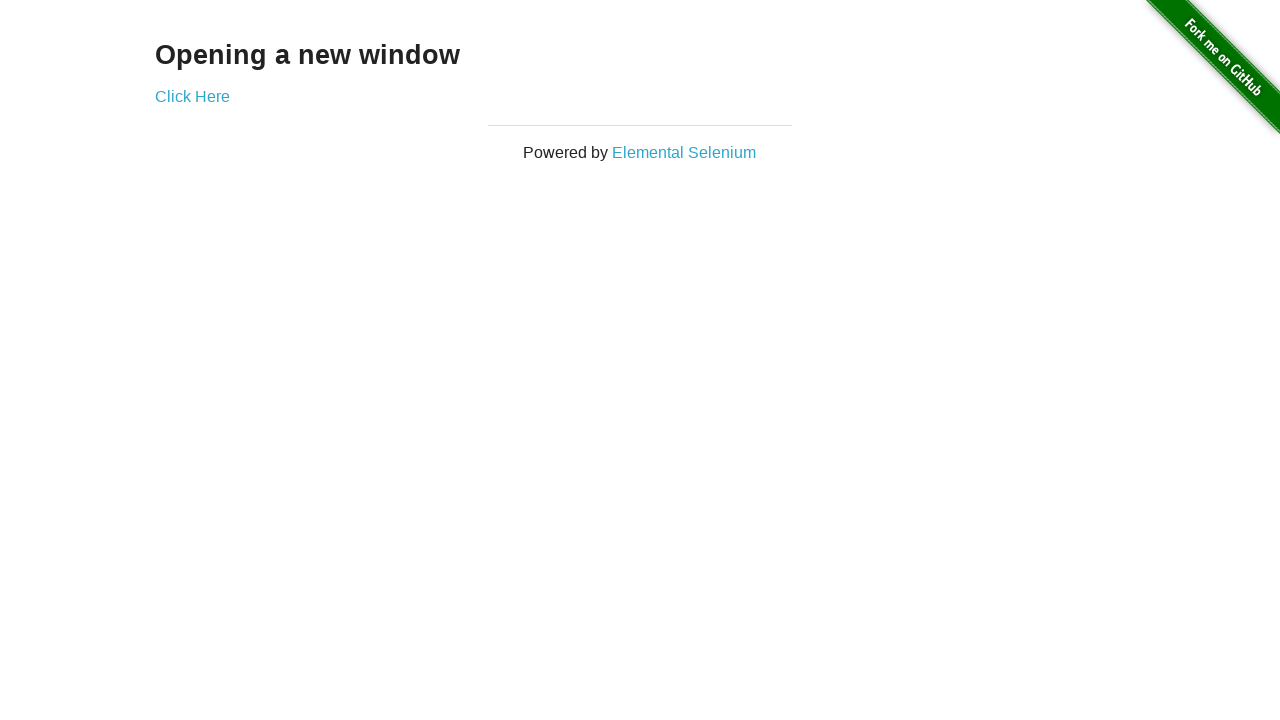

Clicked link to open new window at (192, 96) on .example a
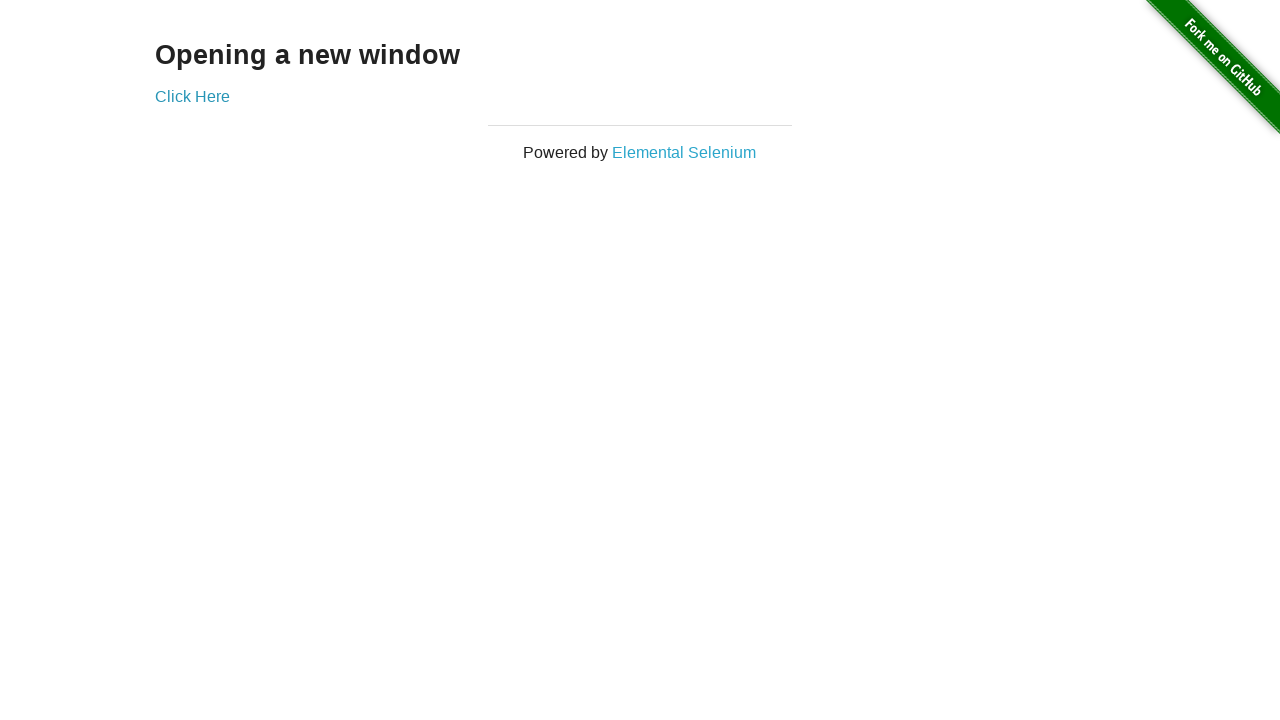

Captured new window handle
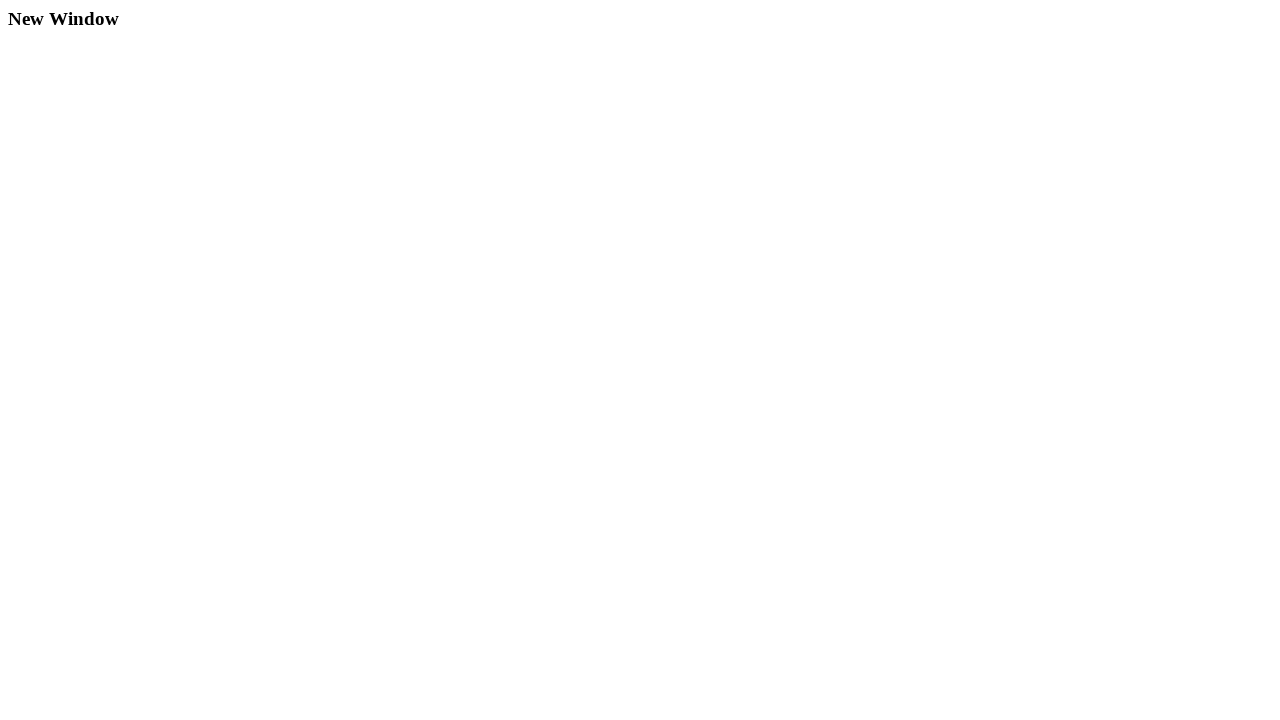

New window loaded completely
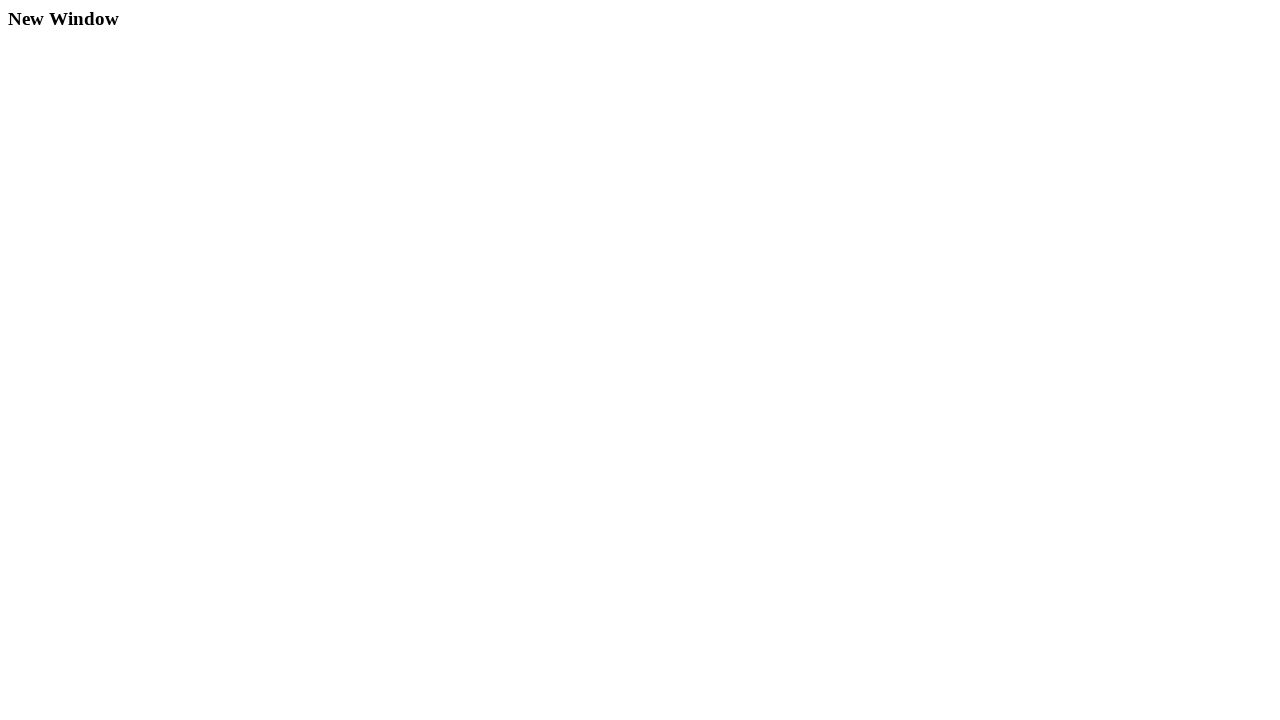

Retrieved text content from new window heading
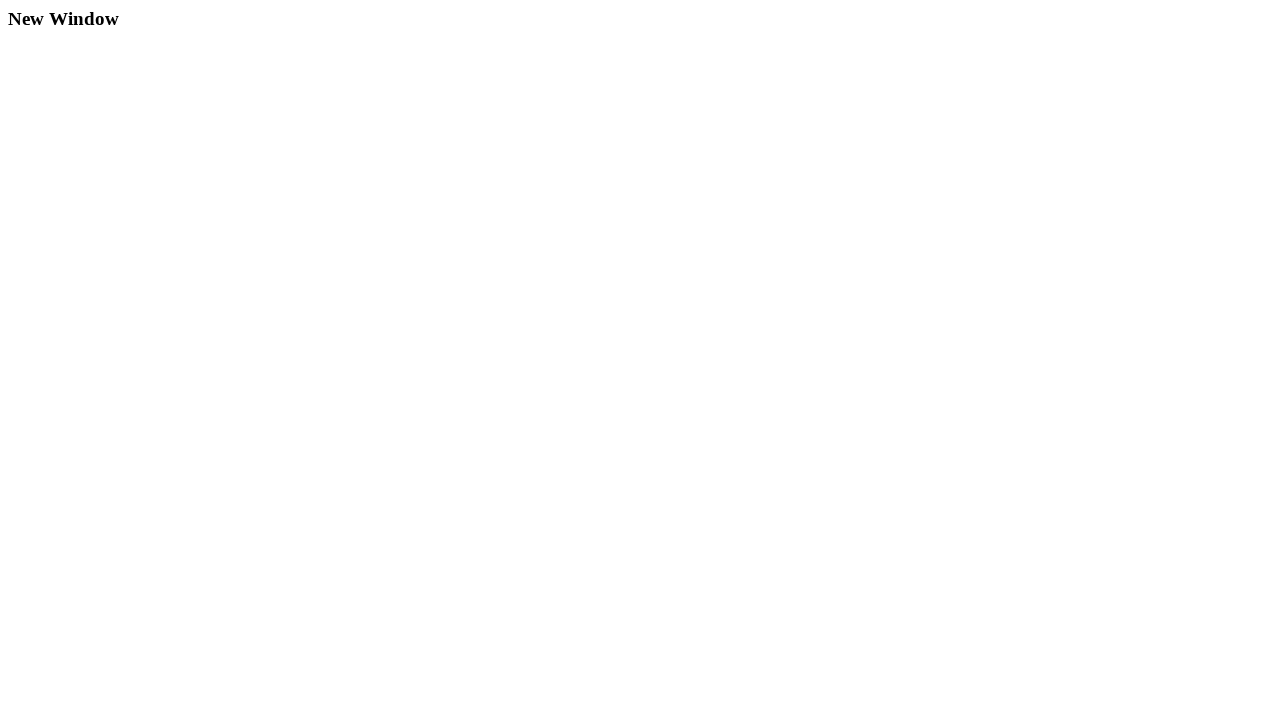

Verified new window displays 'New Window' text
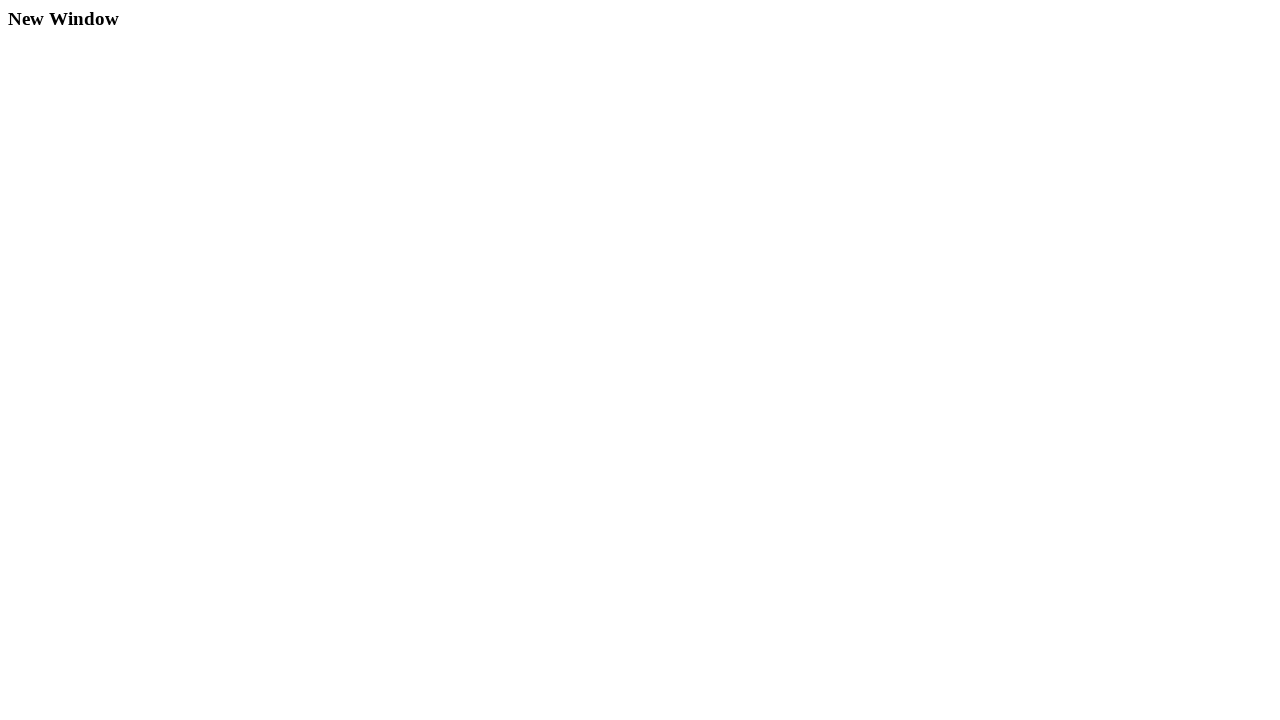

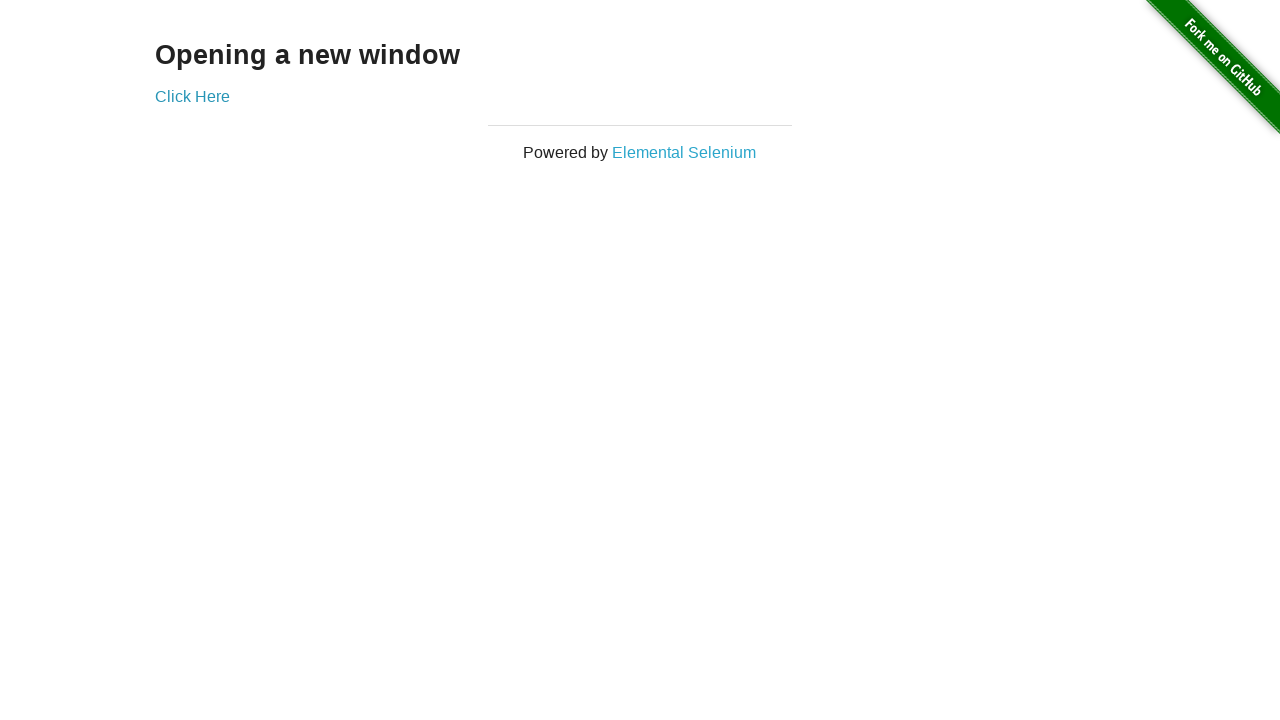